Navigates from the second page to the third page using the next button

Starting URL: https://krishnapandya-vgec-it.github.io/GUIsecond/second

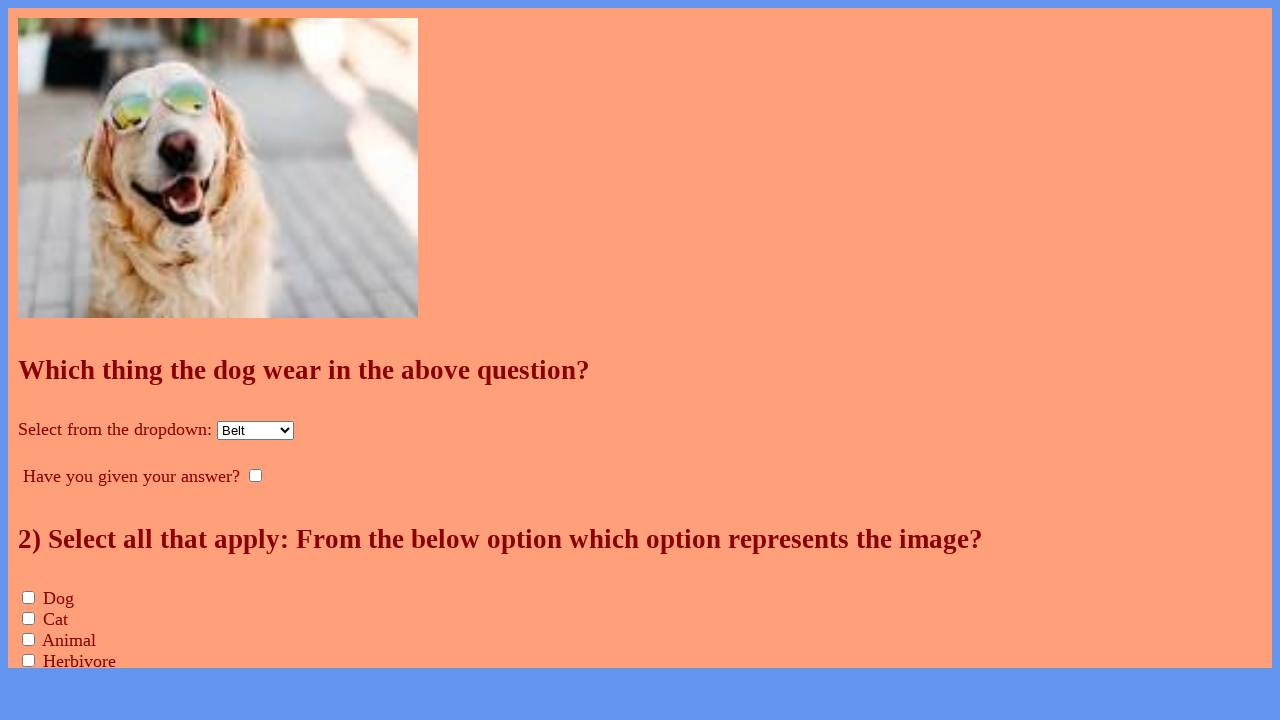

Navigated to second page URL
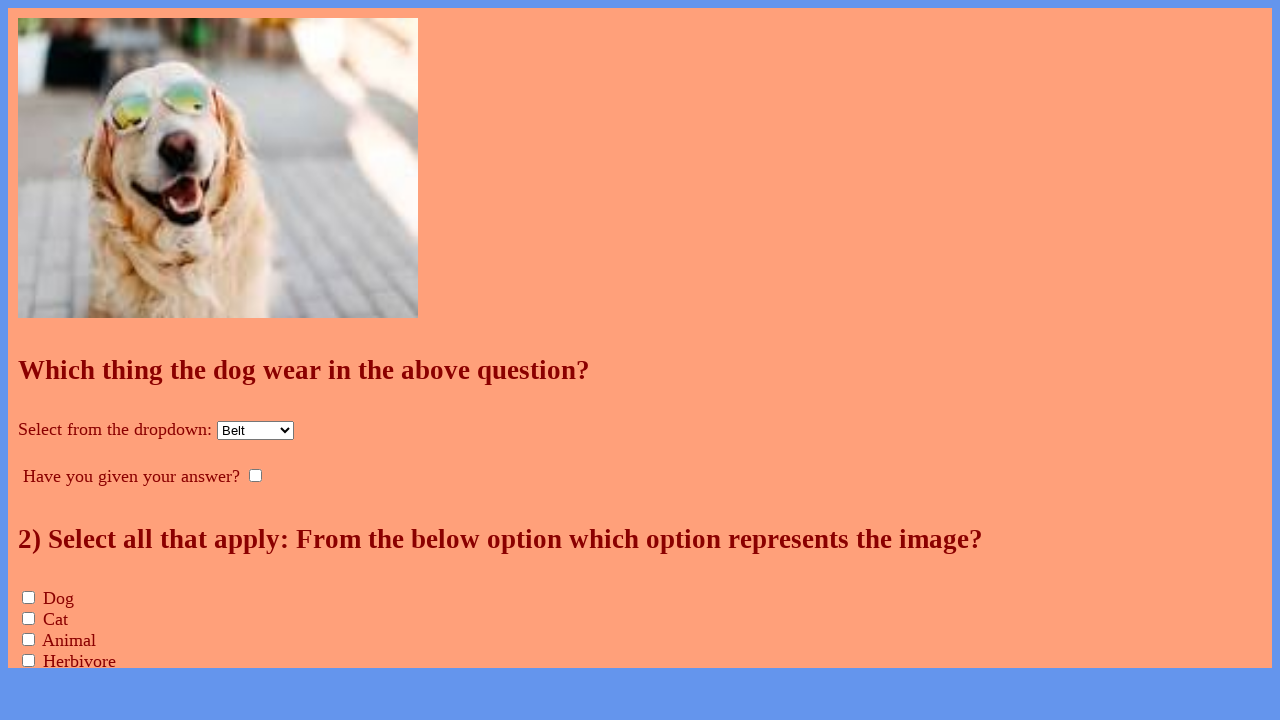

Clicked next button on second page at (113, 638) on #second_next
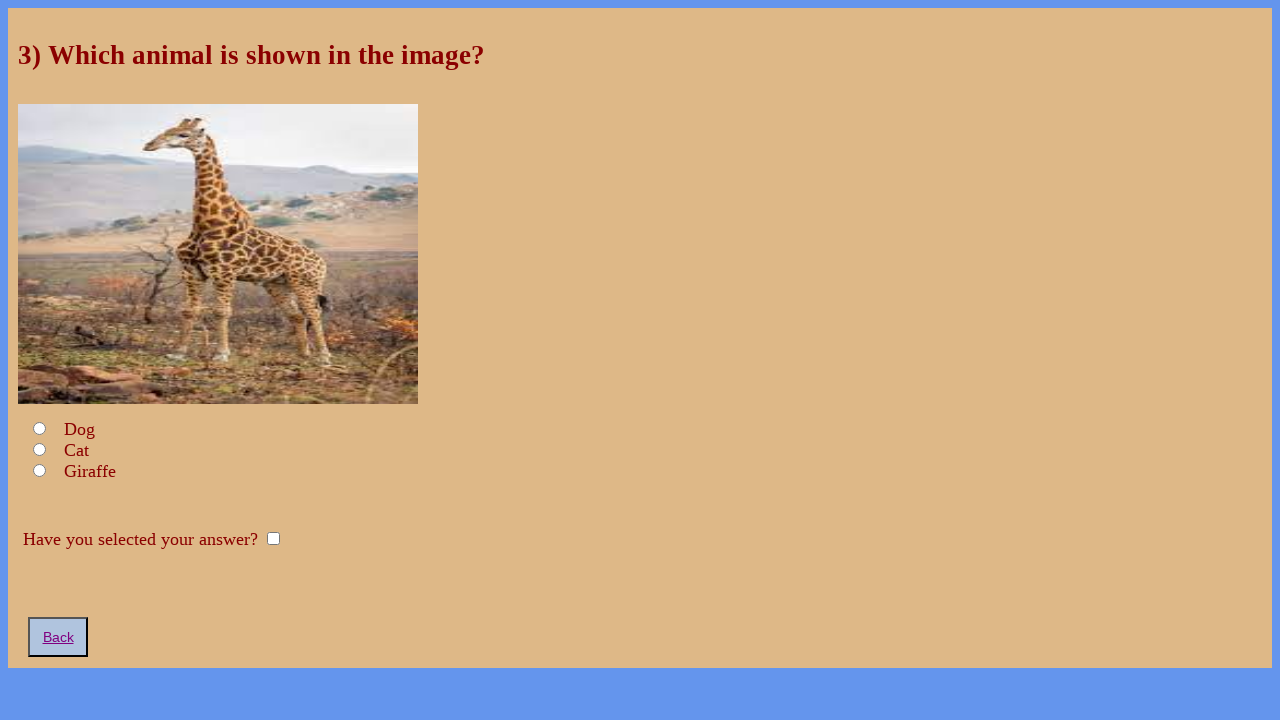

Third page successfully loaded - verified by presence of third_main_div element
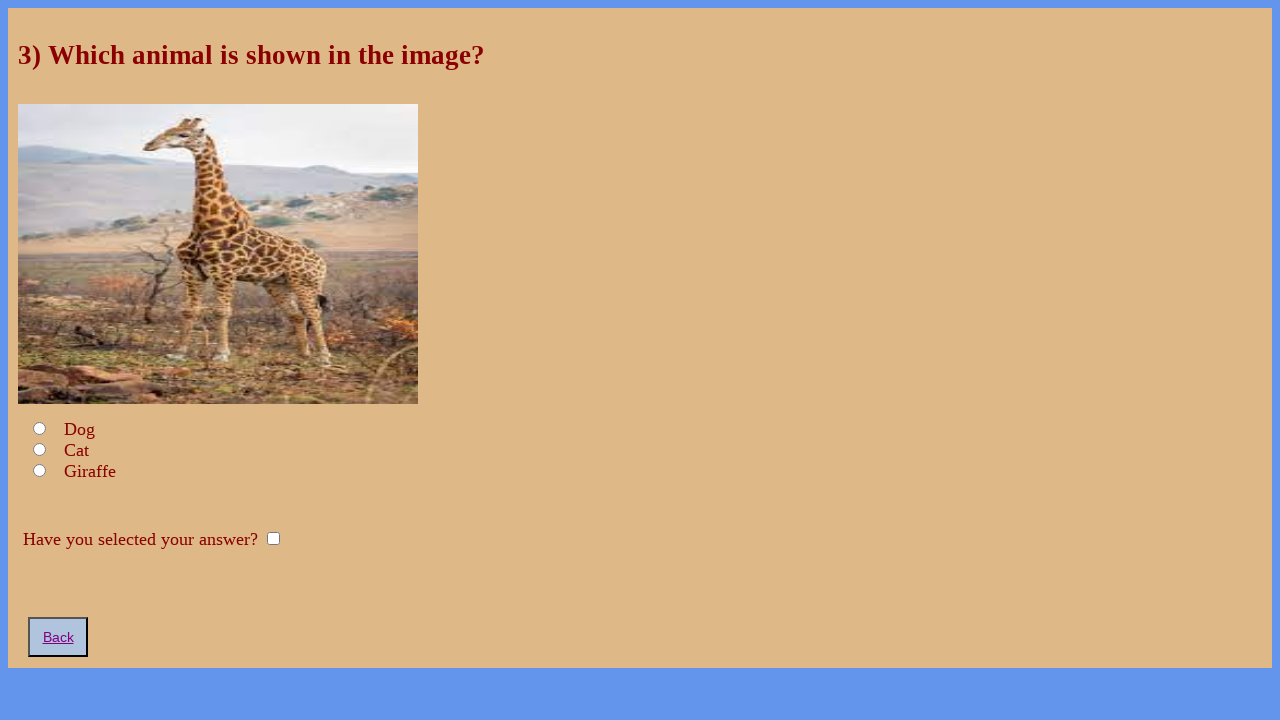

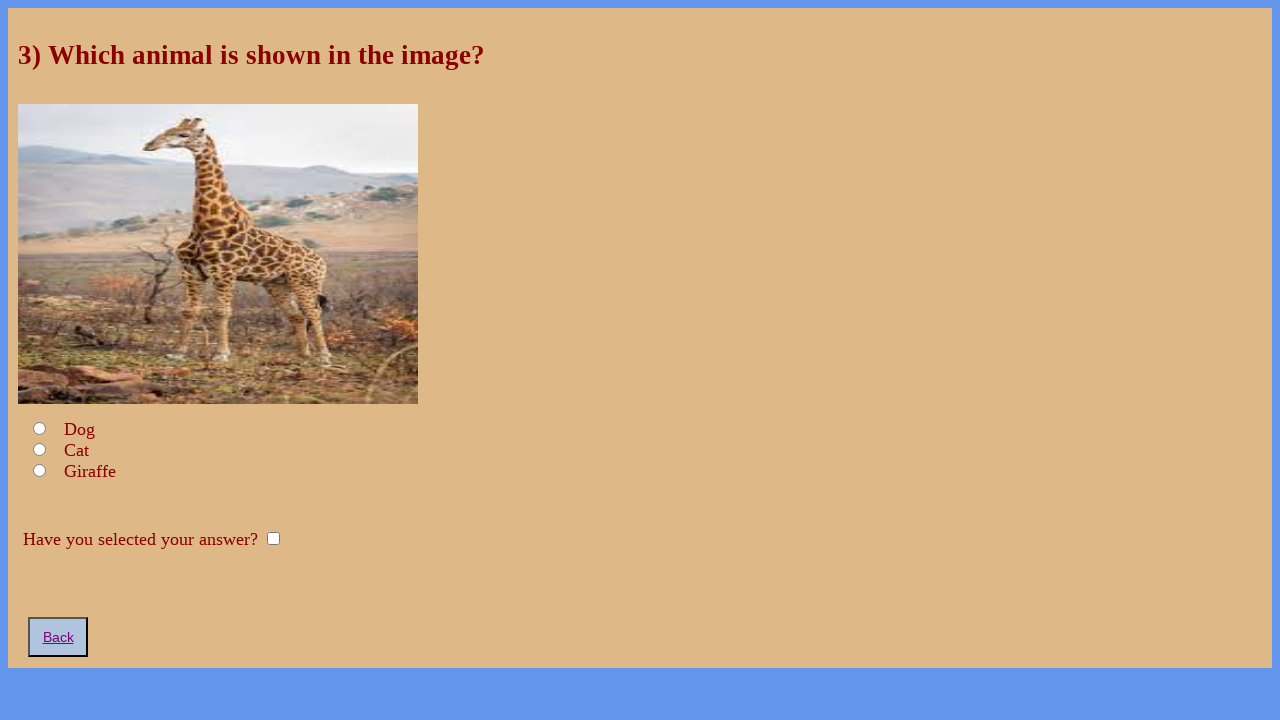